Tests mouse actions including double-clicking a copy button to transfer text between fields and performing a right-click context menu action

Starting URL: https://testautomationpractice.blogspot.com/

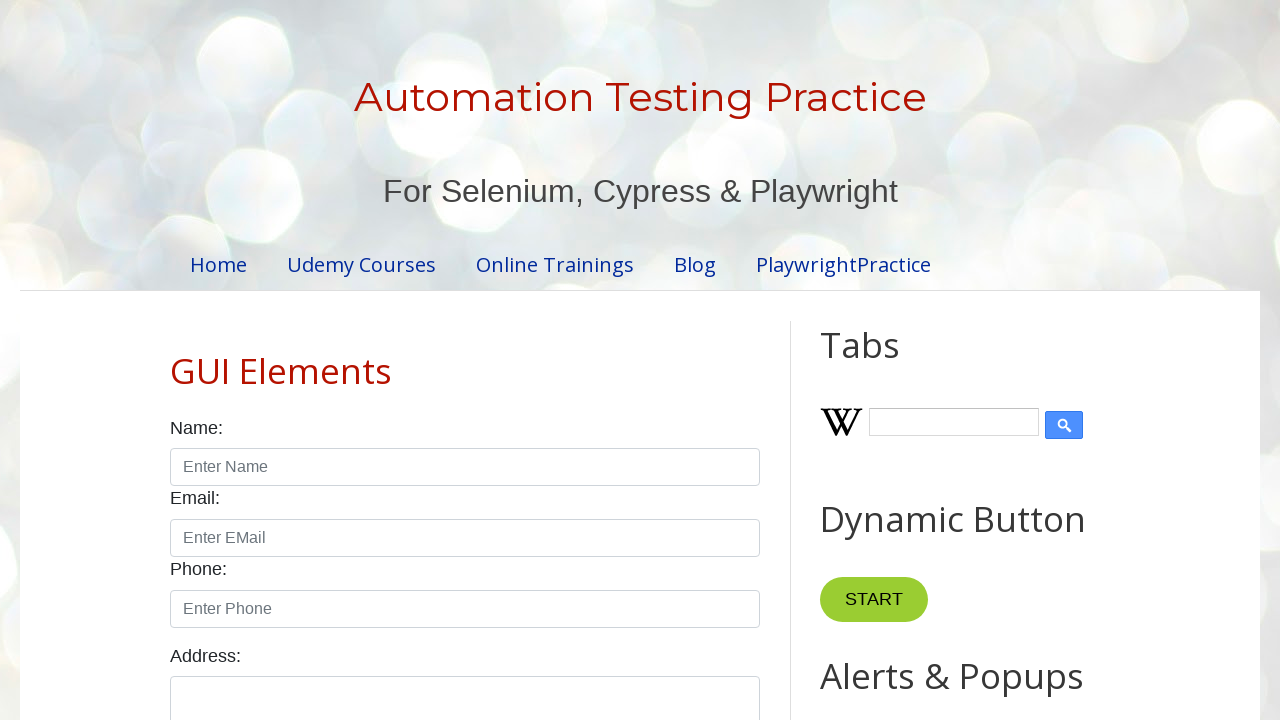

Cleared the first text field on xpath=//input[@id='field1']
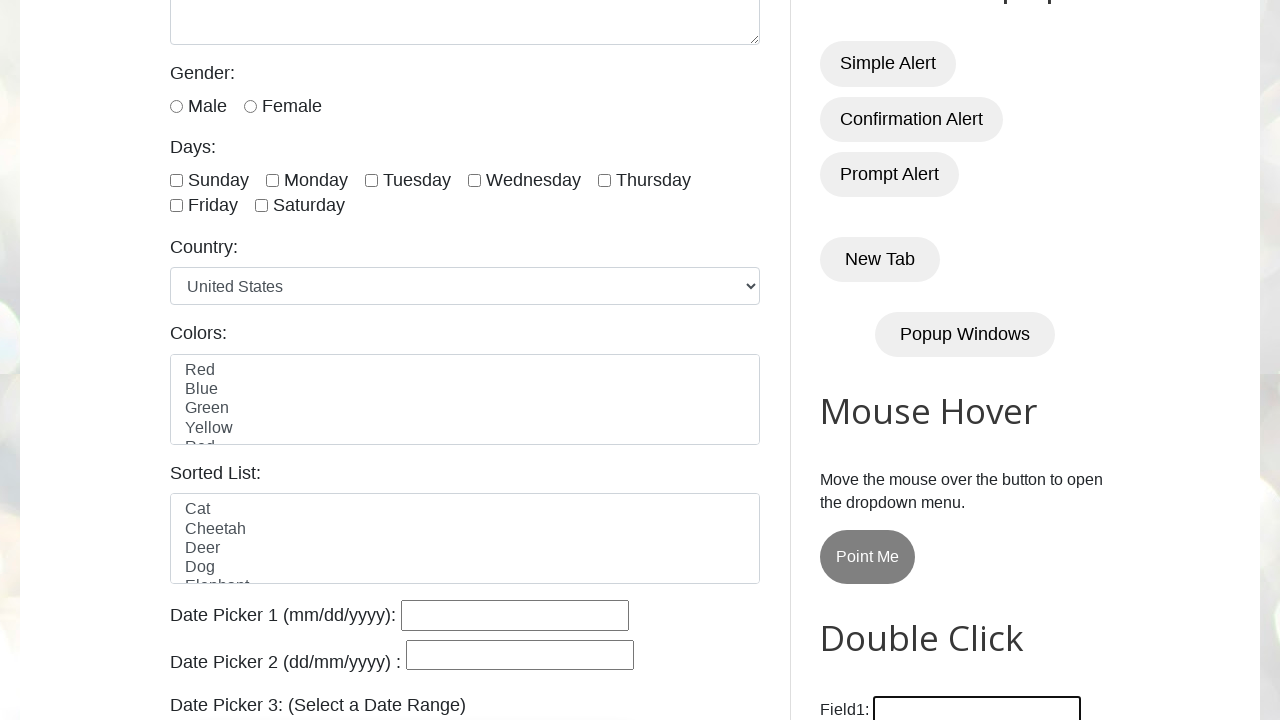

Filled first text field with 'Hello rishibaby' on //input[@id='field1']
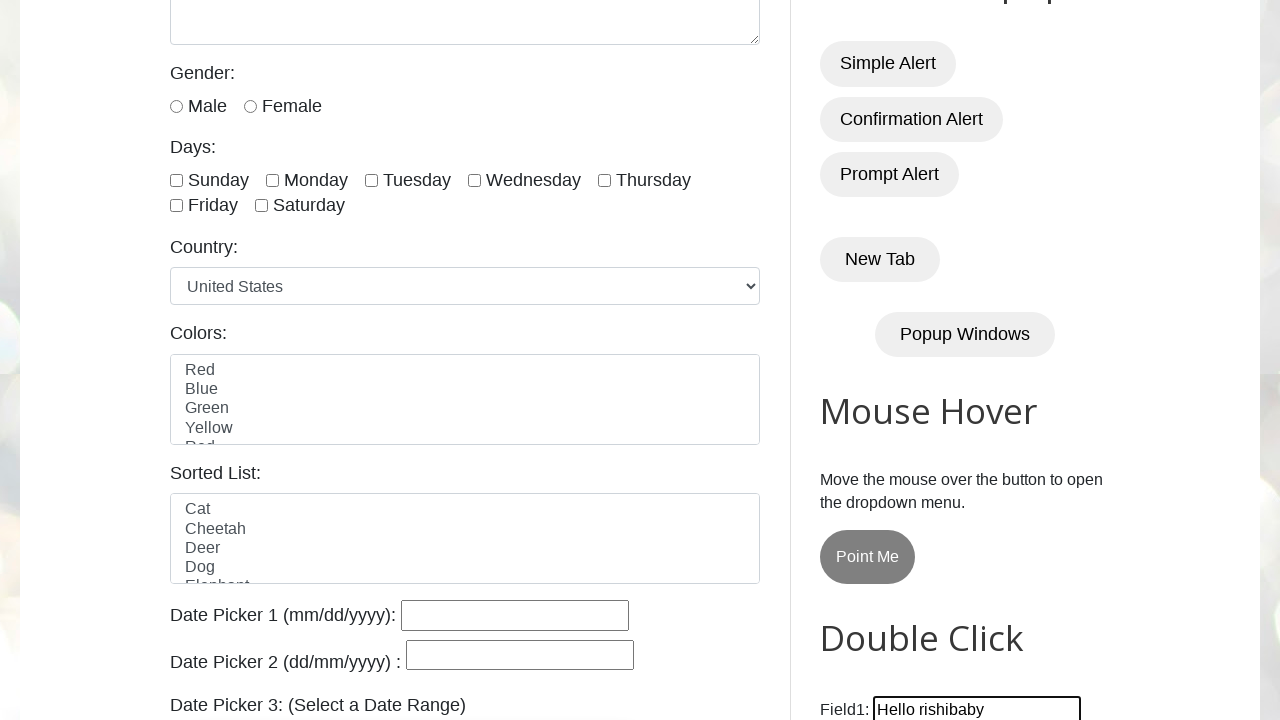

Double-clicked the Copy Text button to transfer text from field1 to field2 at (885, 360) on xpath=//button[normalize-space()='Copy Text']
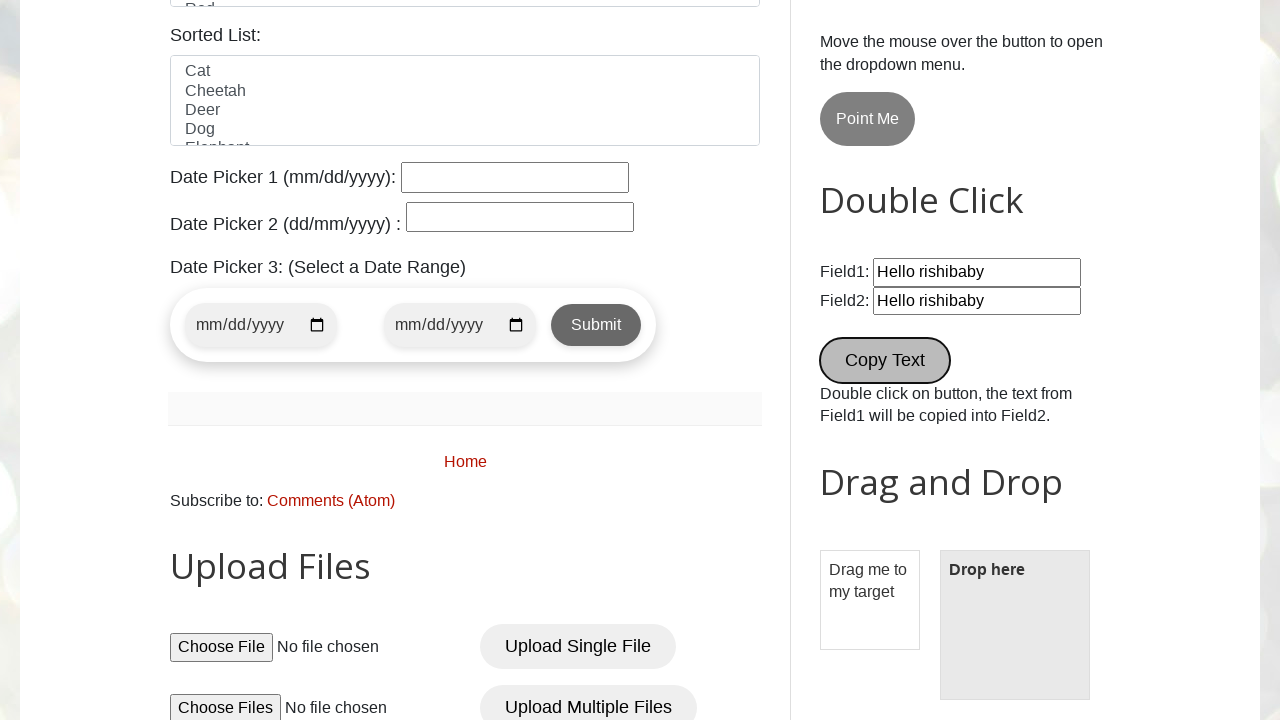

Retrieved value from field2 to verify text was copied
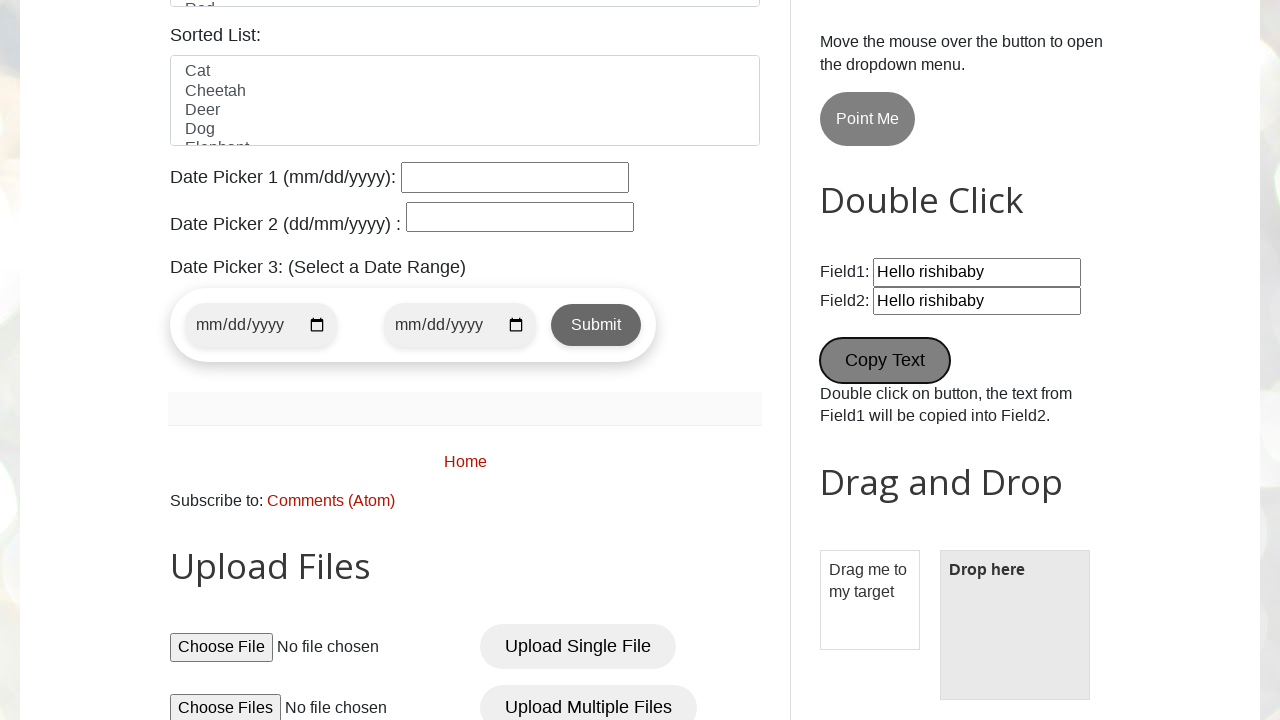

Assertion passed: field2 contains 'Hello rishibaby'
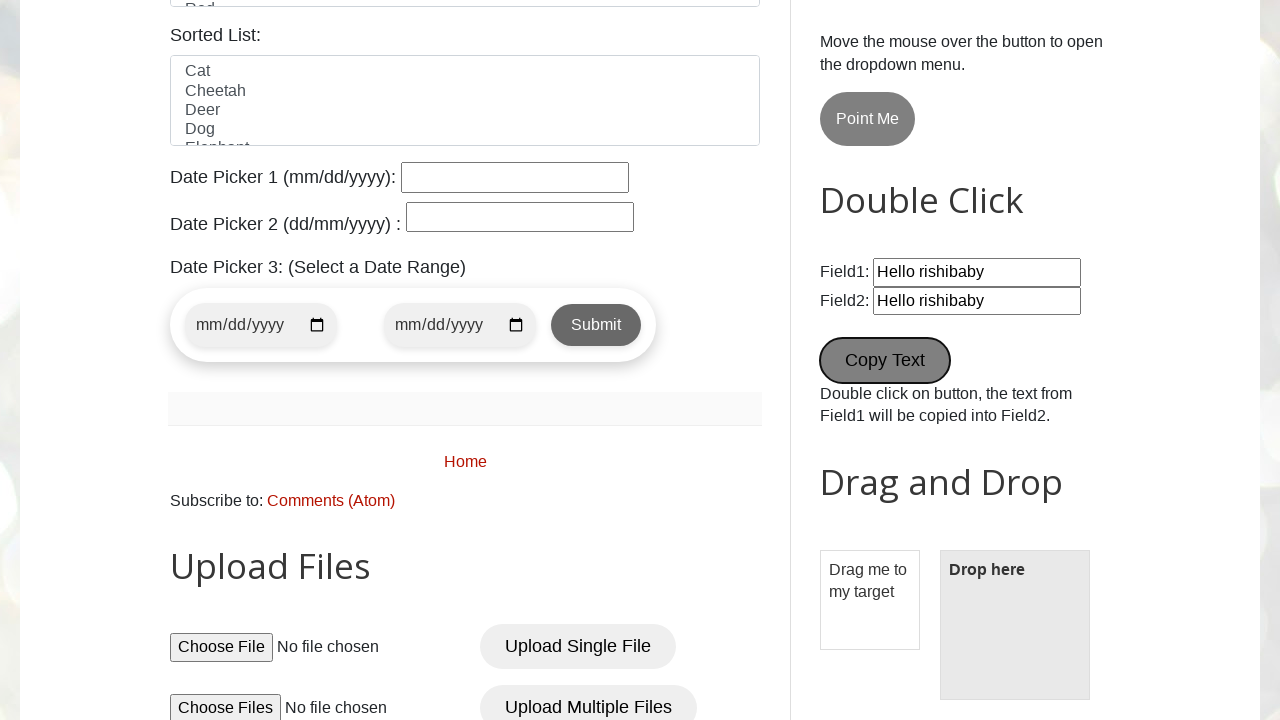

Right-clicked on the Upload Single File button to open context menu at (578, 647) on xpath=//button[normalize-space()='Upload Single File']
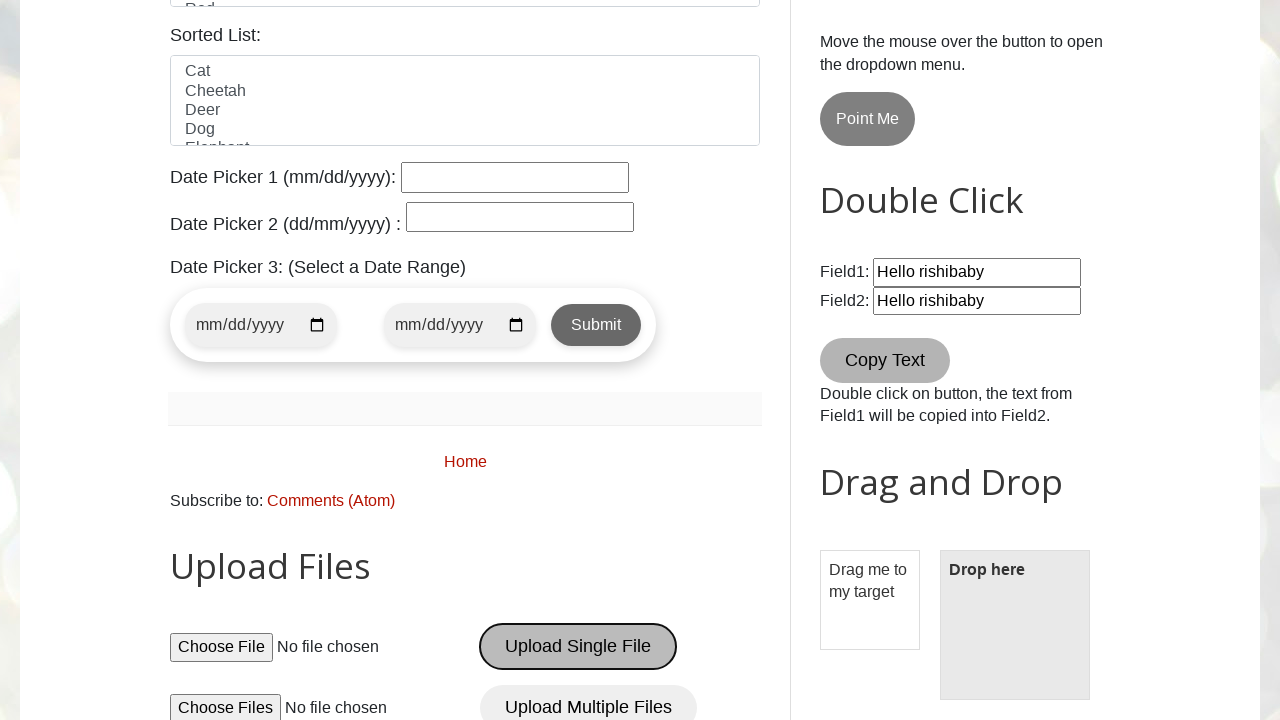

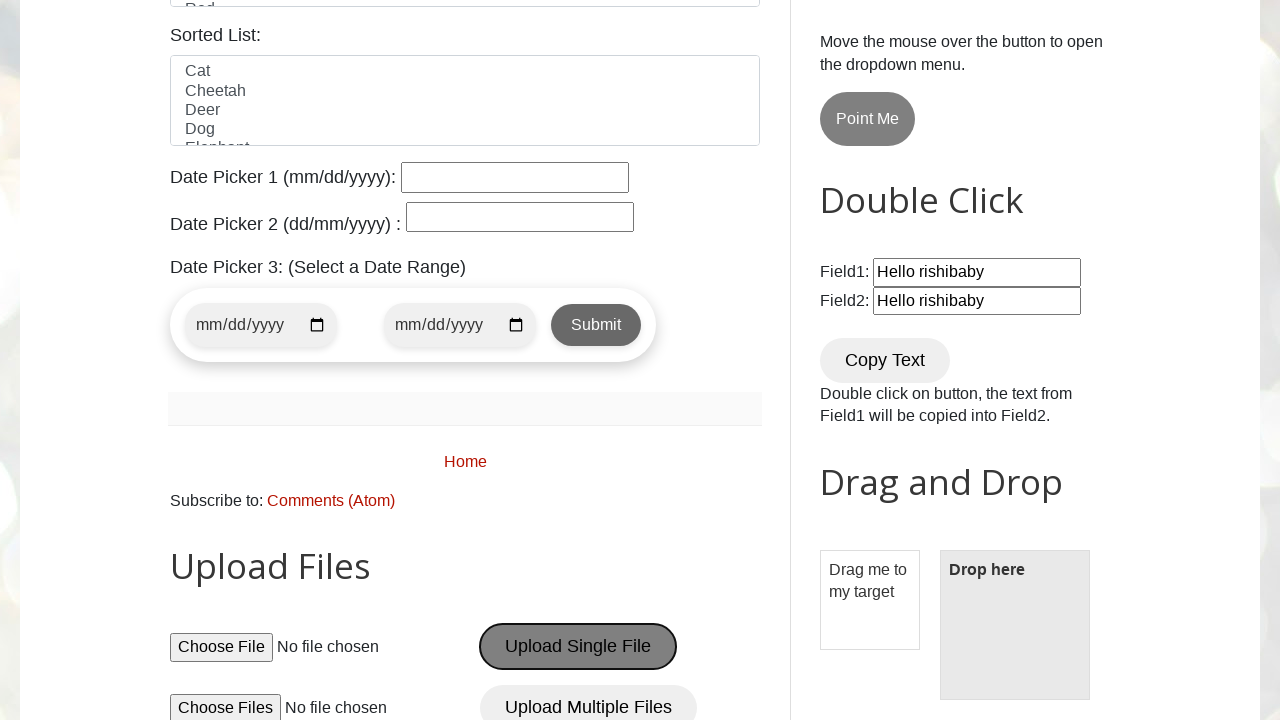